Tests drag and drop functionality on jQuery UI demo page by dragging an element into a droppable area within an iframe

Starting URL: https://jqueryui.com/droppable/

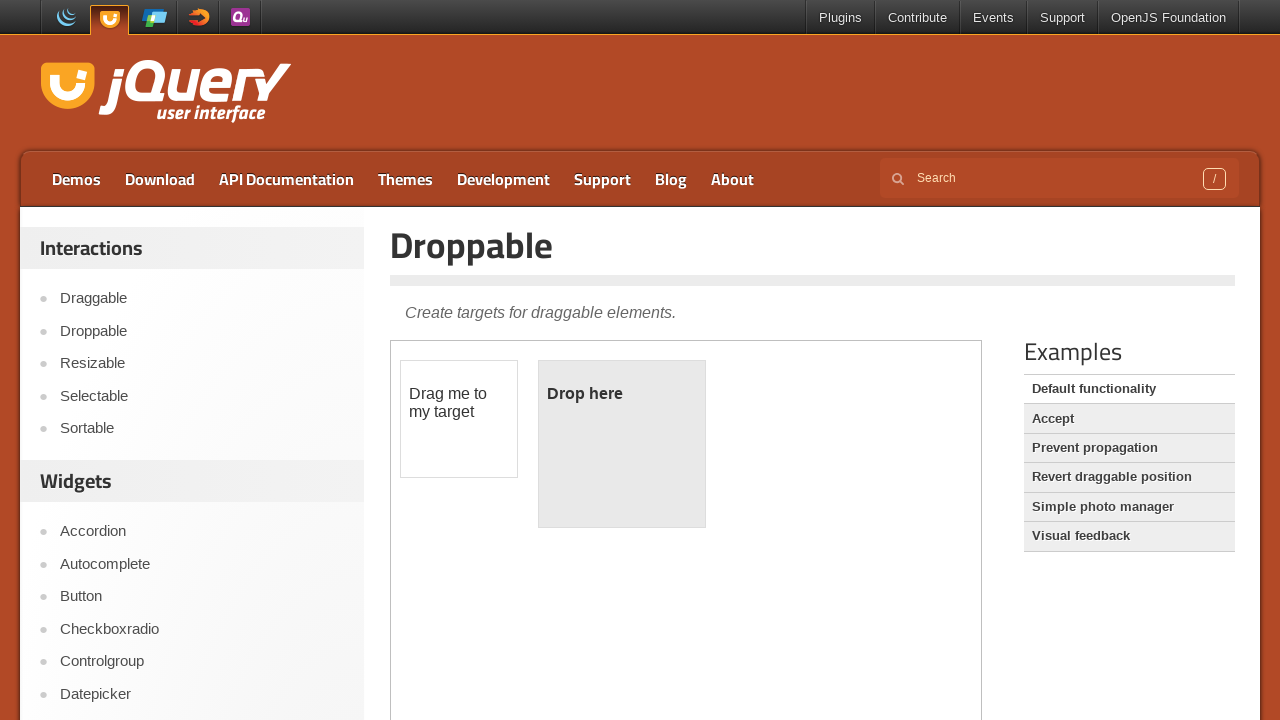

Navigated to jQuery UI droppable demo page
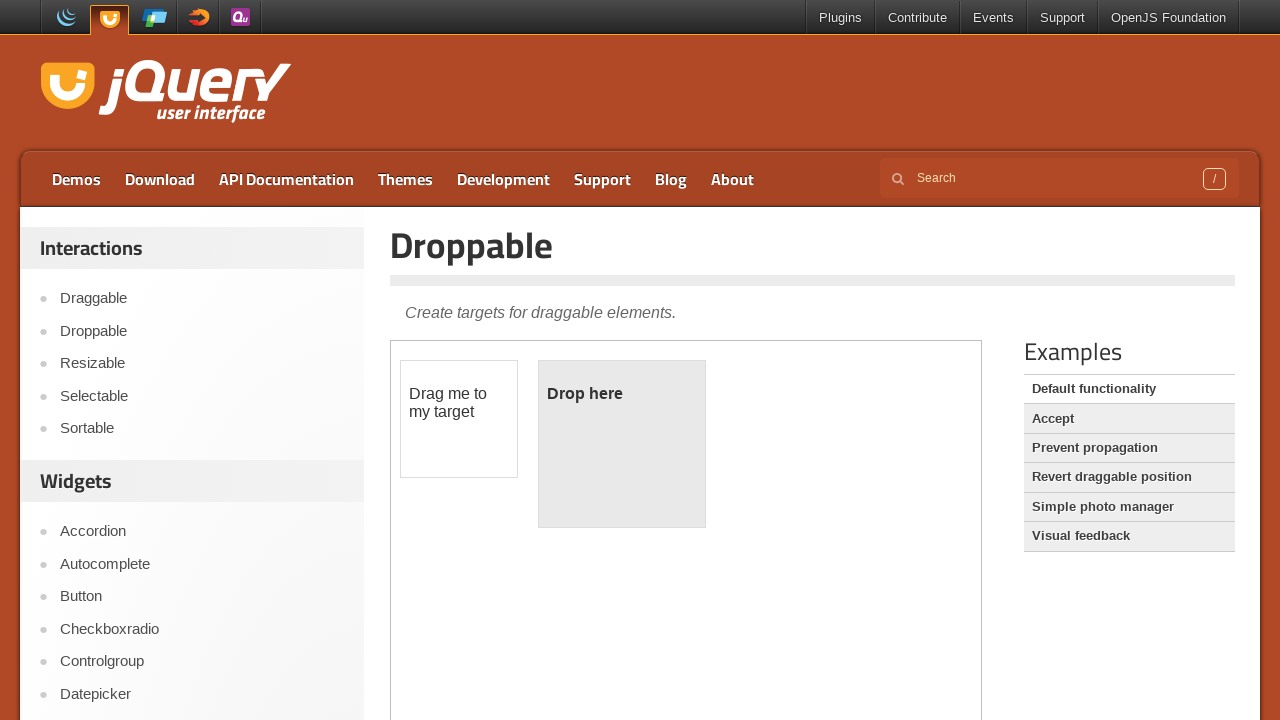

Located demo iframe
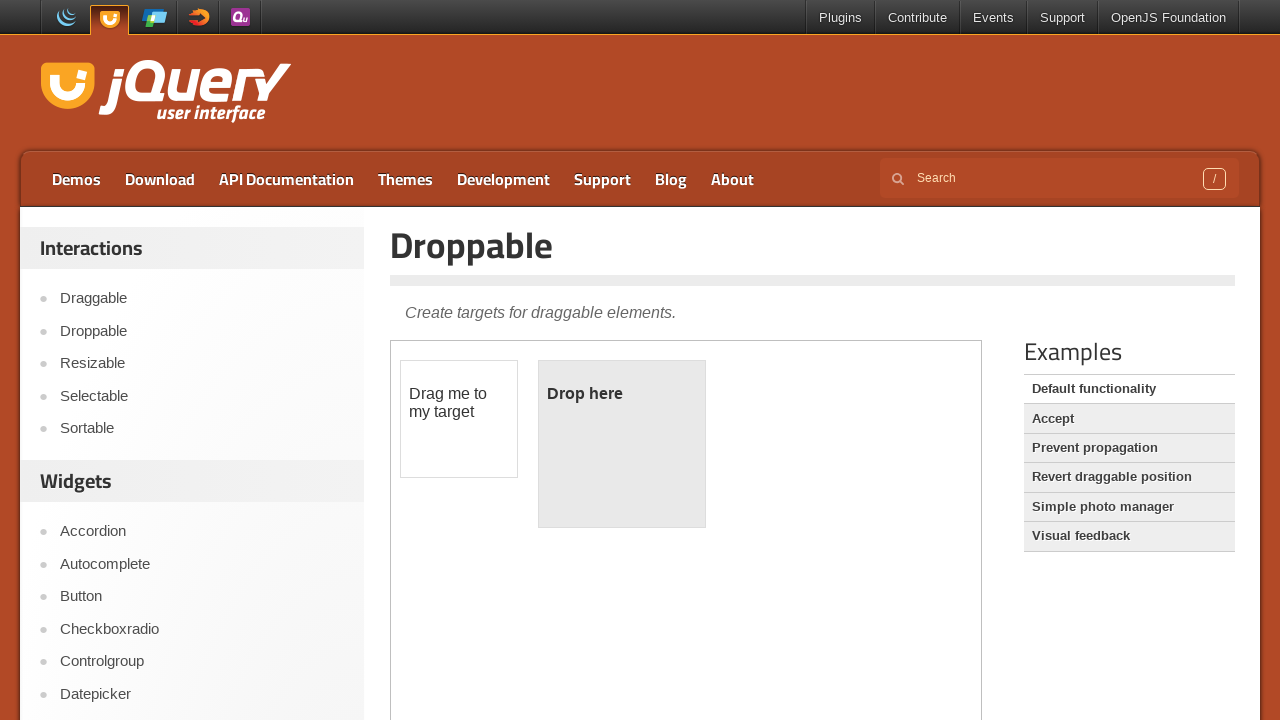

Located draggable element with id 'draggable'
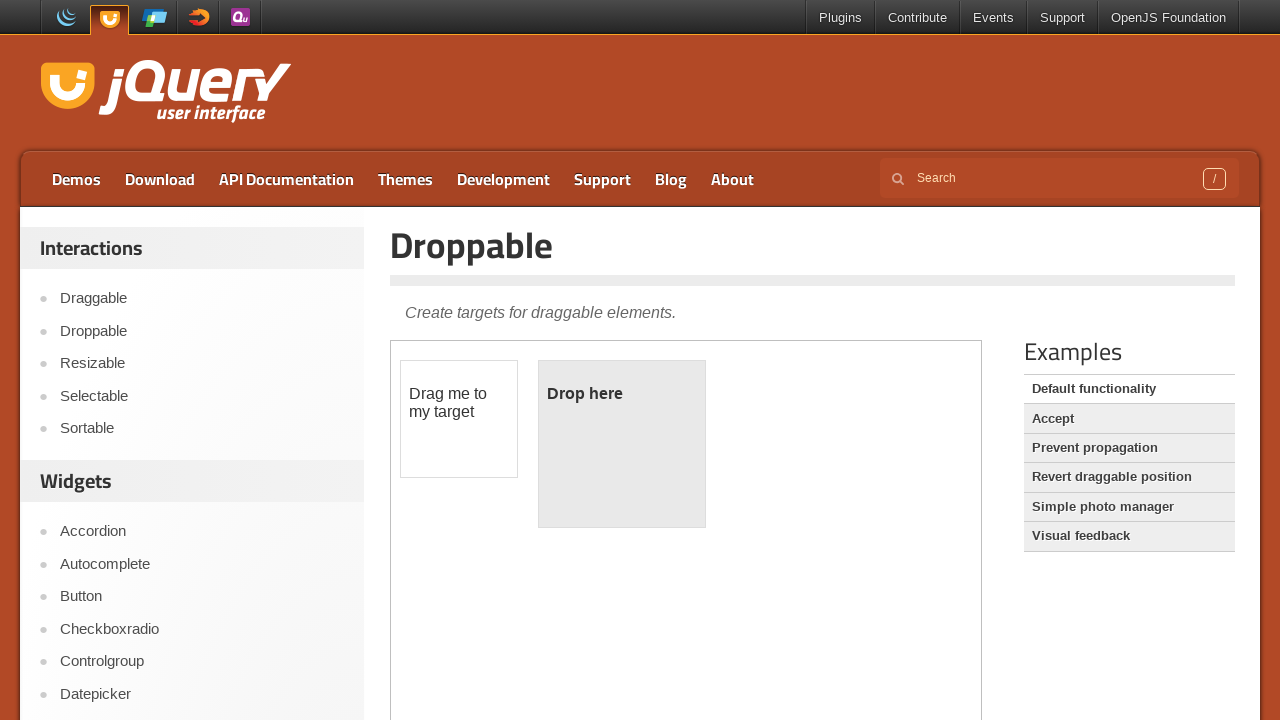

Located droppable element with id 'droppable'
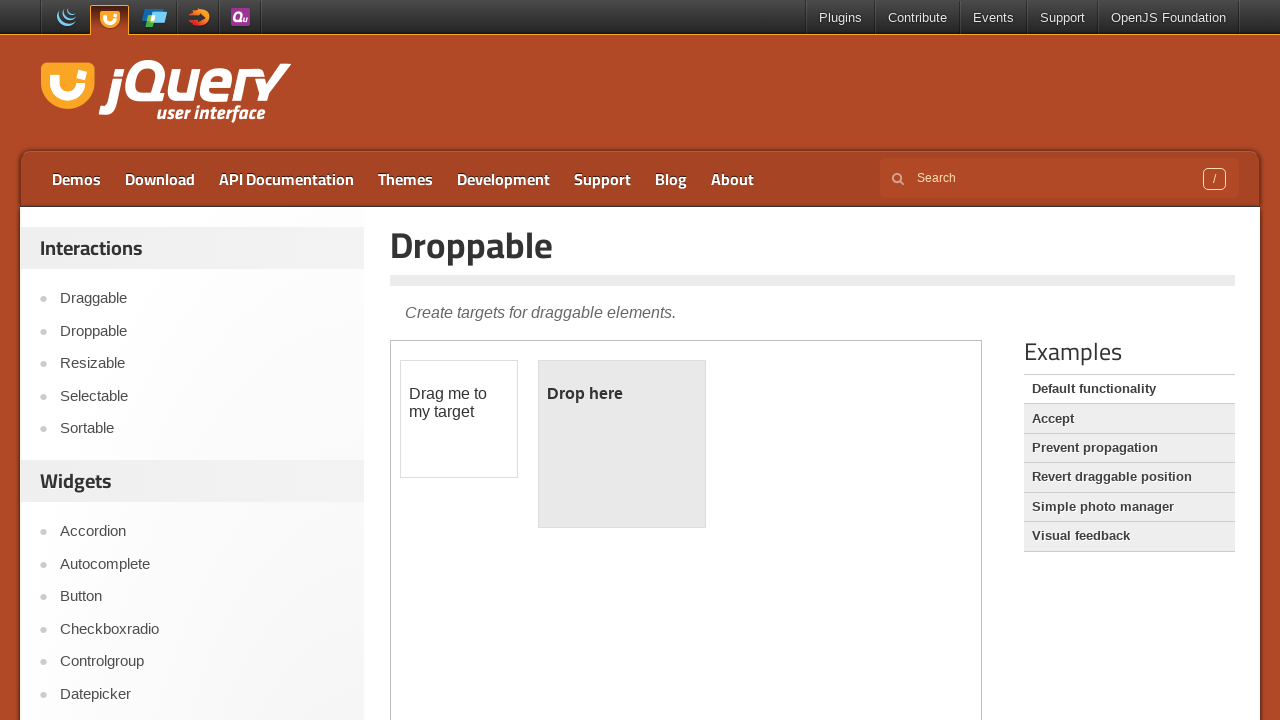

Successfully dragged element into droppable area at (622, 444)
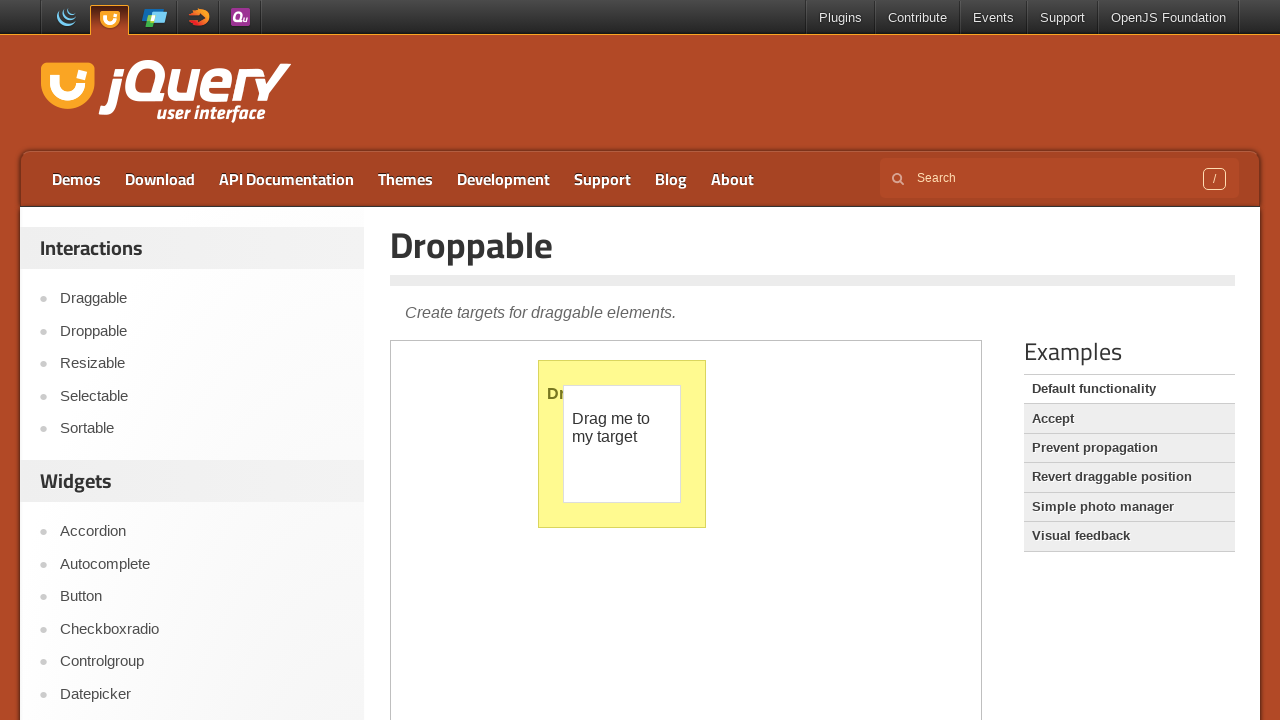

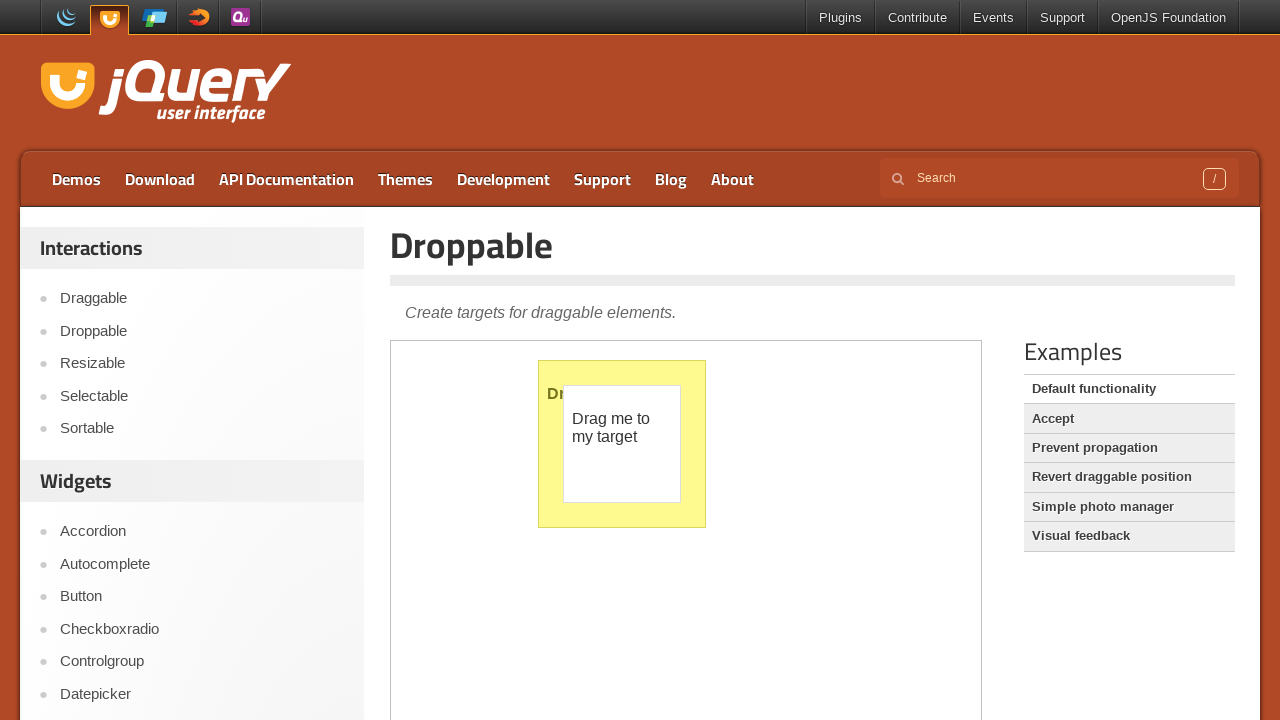